Tests an e-commerce cart flow by adding specific vegetable items (Cucumber, Brocolli, Beetroot) to the cart, proceeding to checkout, applying a promo code, and verifying the promo is applied successfully.

Starting URL: https://rahulshettyacademy.com/seleniumPractise

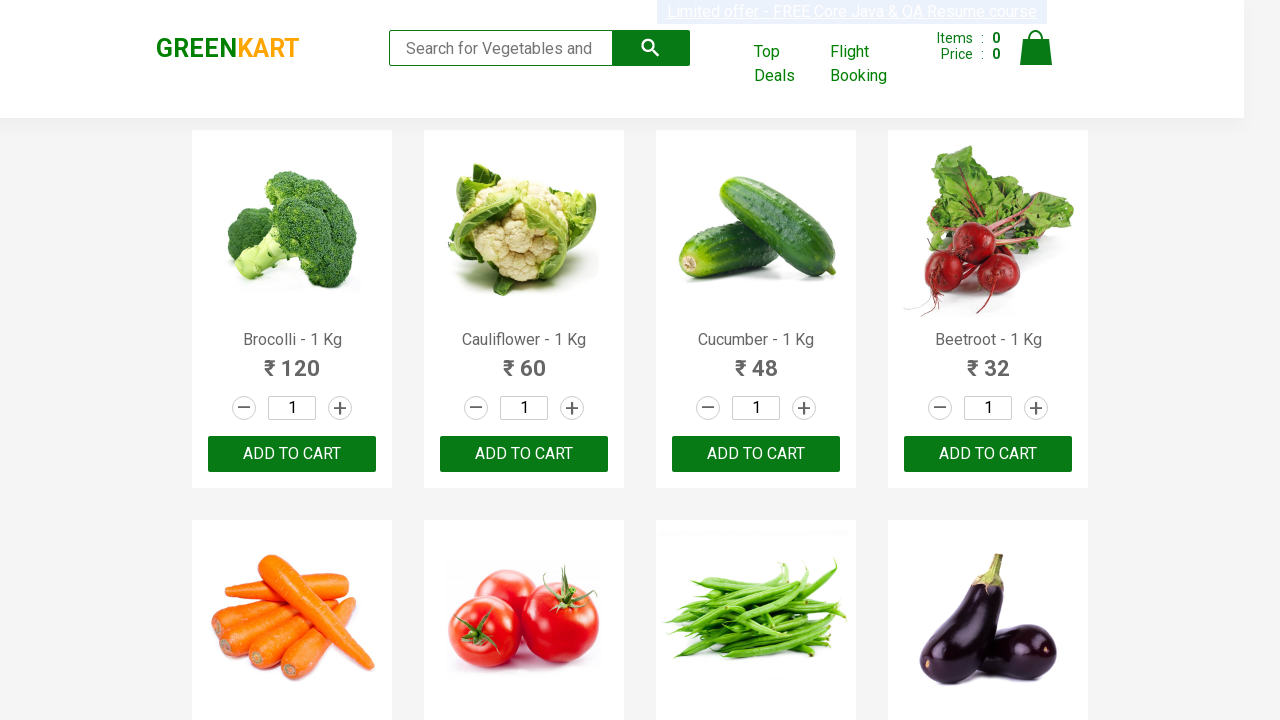

Waited for product list to load
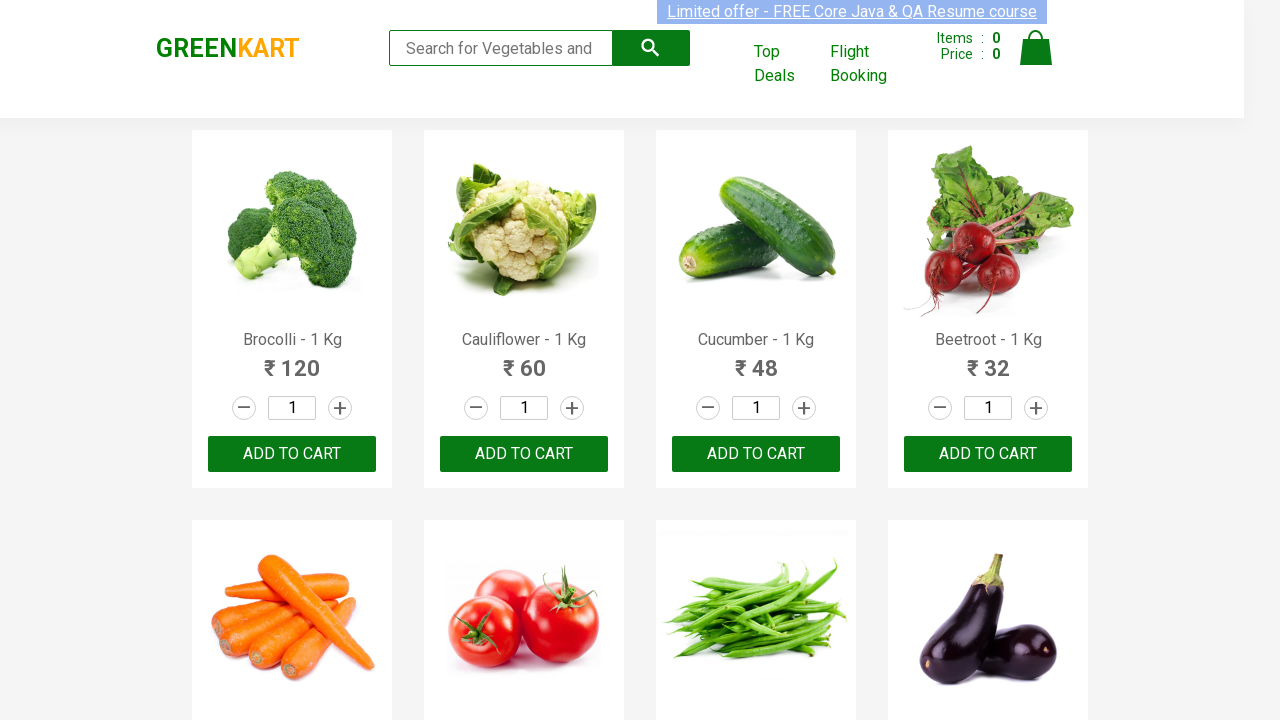

Retrieved all product name elements
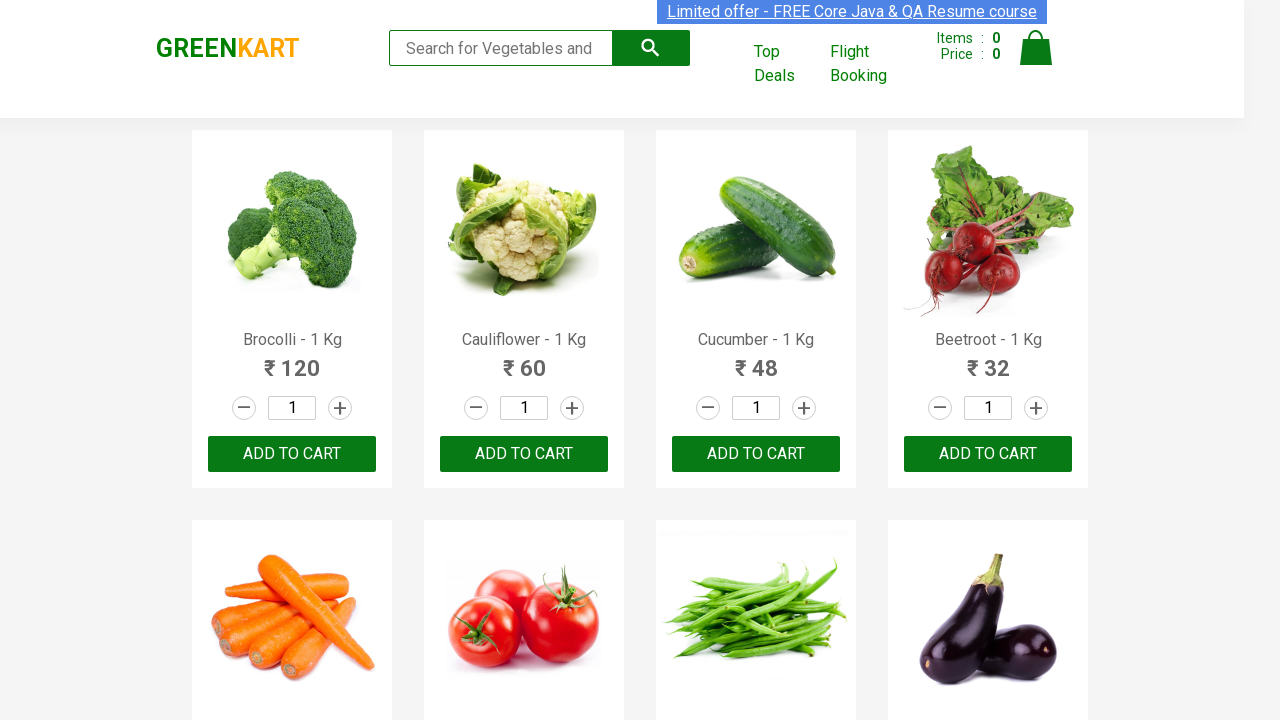

Retrieved all add to cart buttons
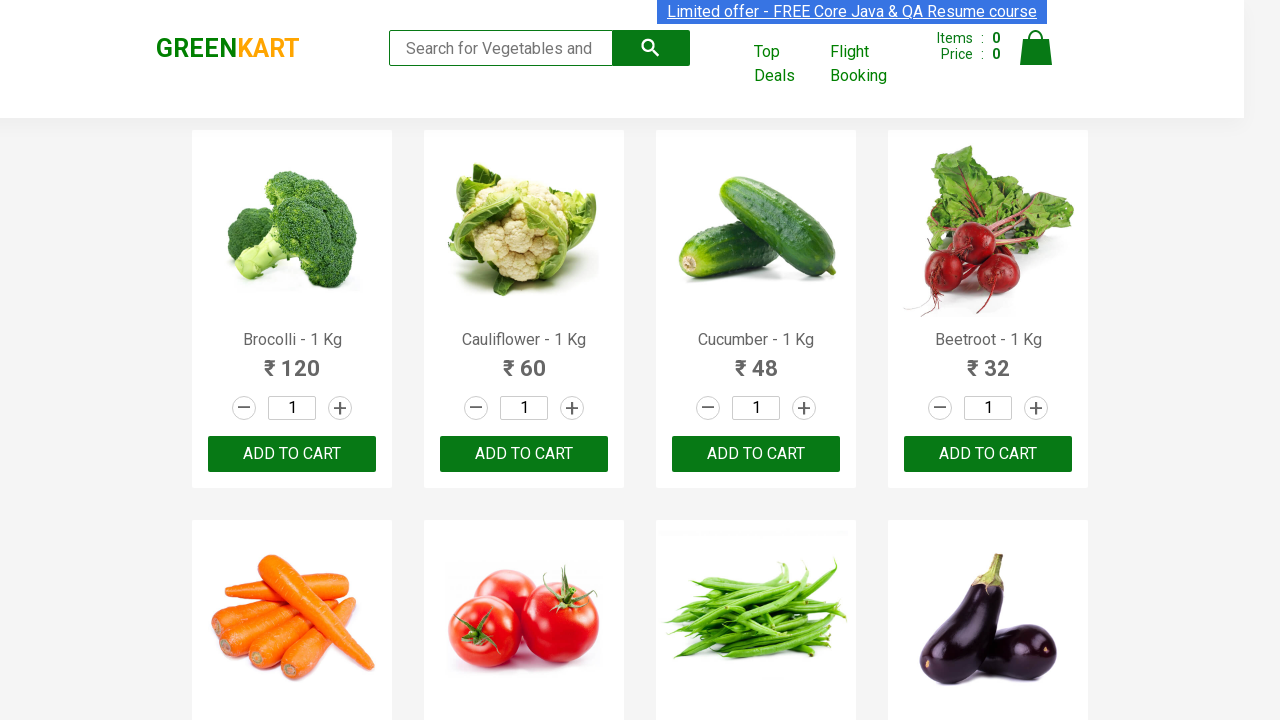

Added 'Brocolli' to cart at (292, 454) on xpath=//div[@class='product-action']/button >> nth=0
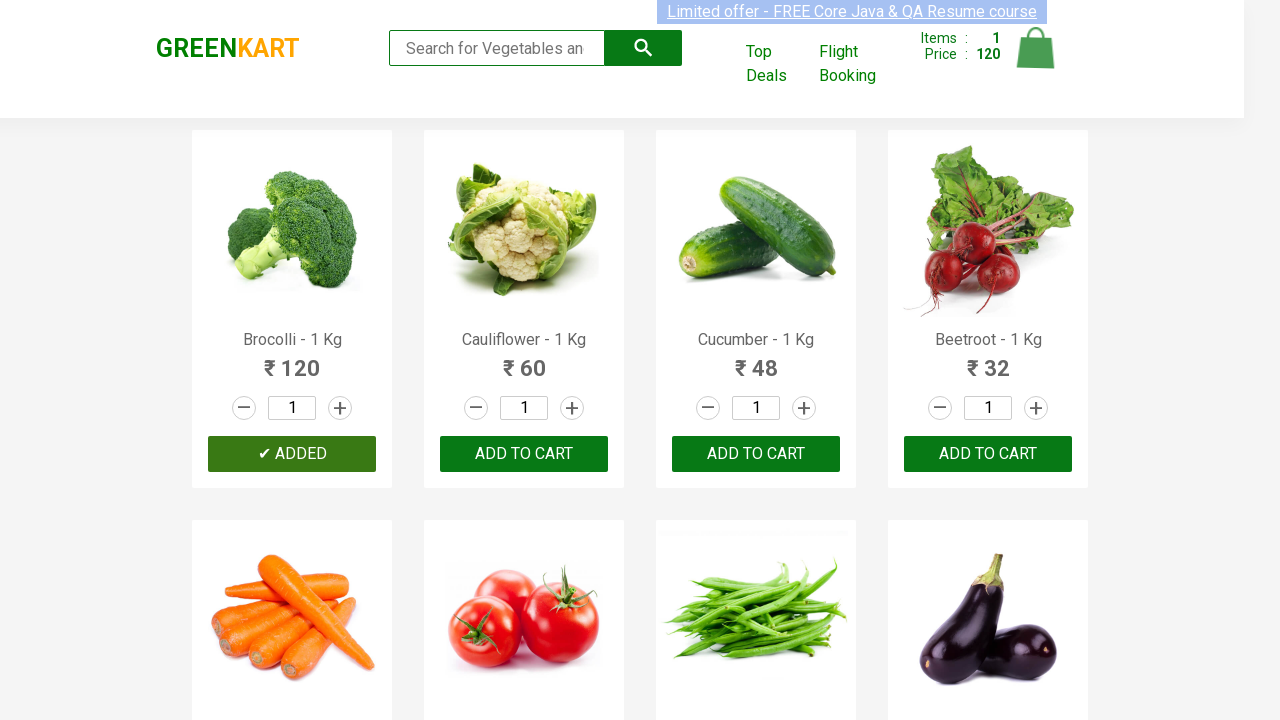

Added 'Cucumber' to cart at (756, 454) on xpath=//div[@class='product-action']/button >> nth=2
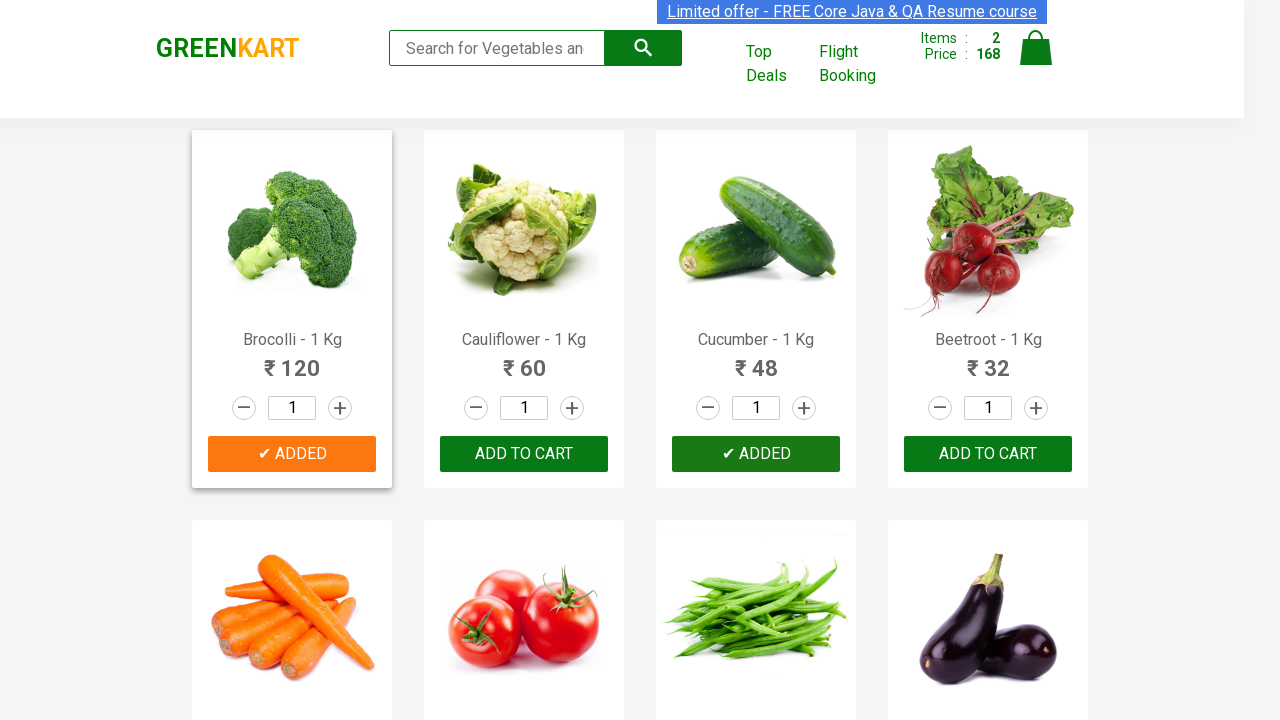

Added 'Beetroot' to cart at (988, 454) on xpath=//div[@class='product-action']/button >> nth=3
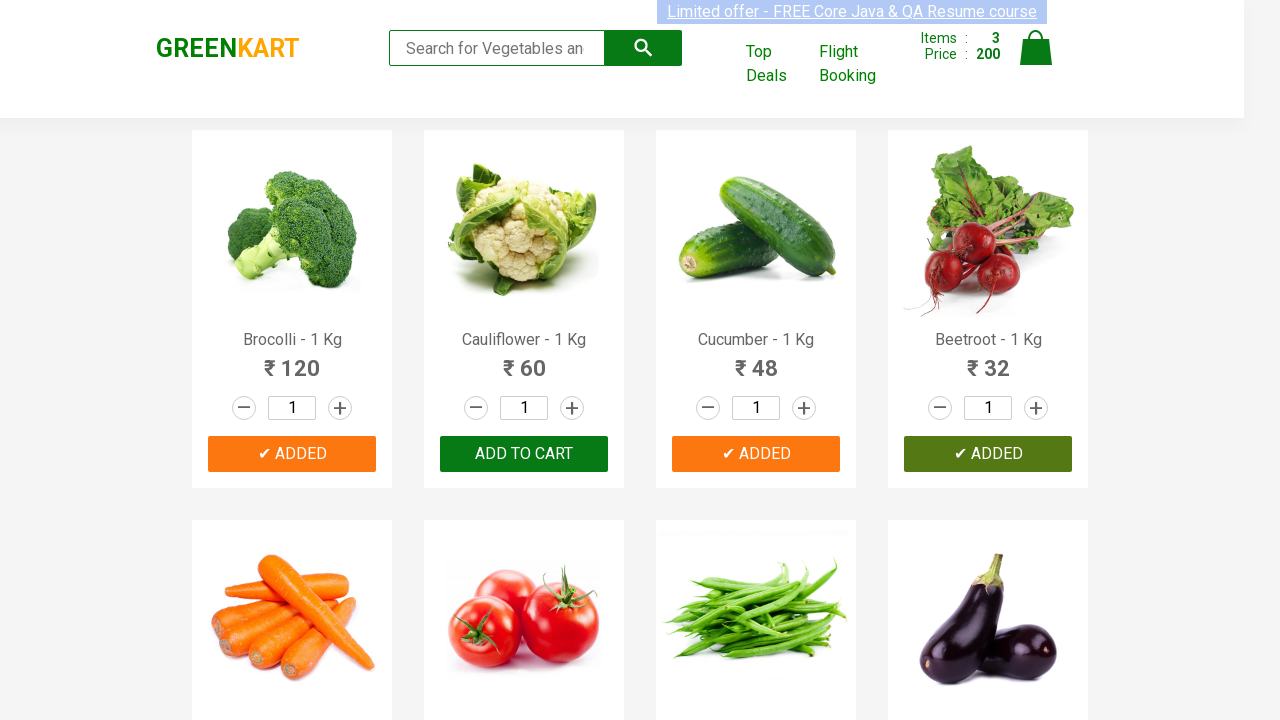

Clicked on cart icon to view cart at (1036, 48) on img[alt='Cart']
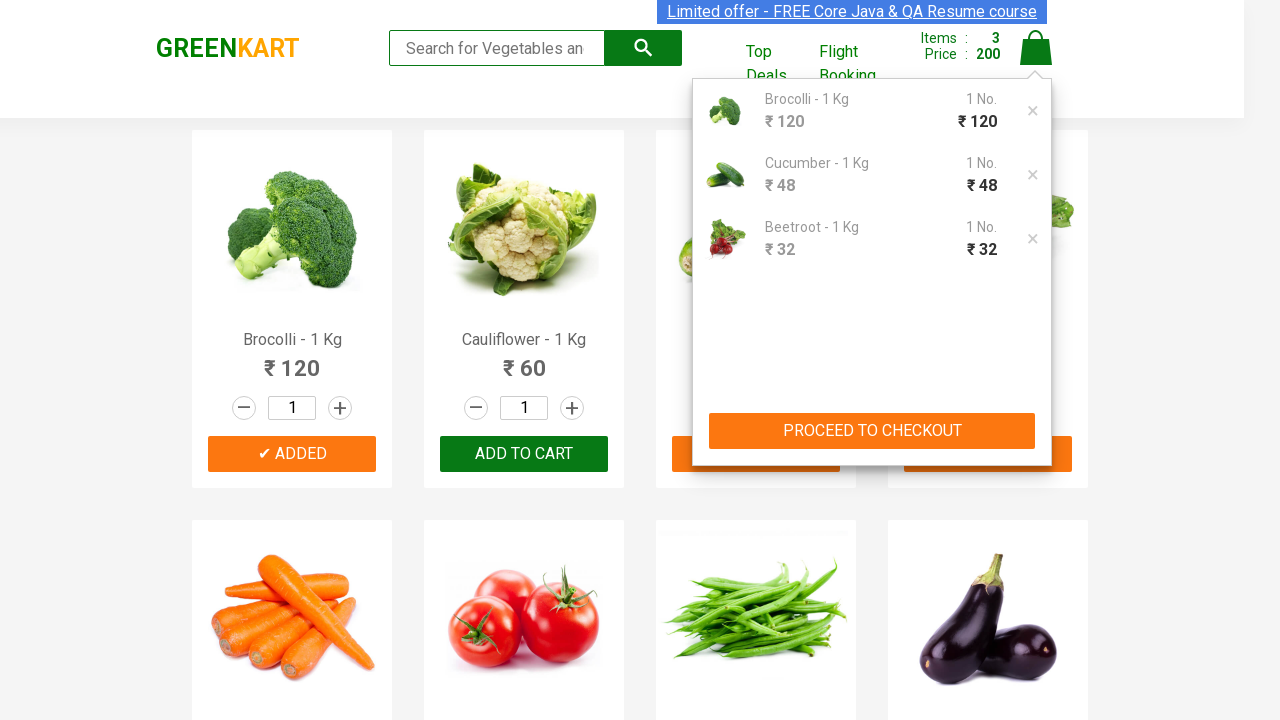

Clicked 'PROCEED TO CHECKOUT' button at (872, 431) on xpath=//button[contains(text(),'PROCEED TO CHECKOUT')]
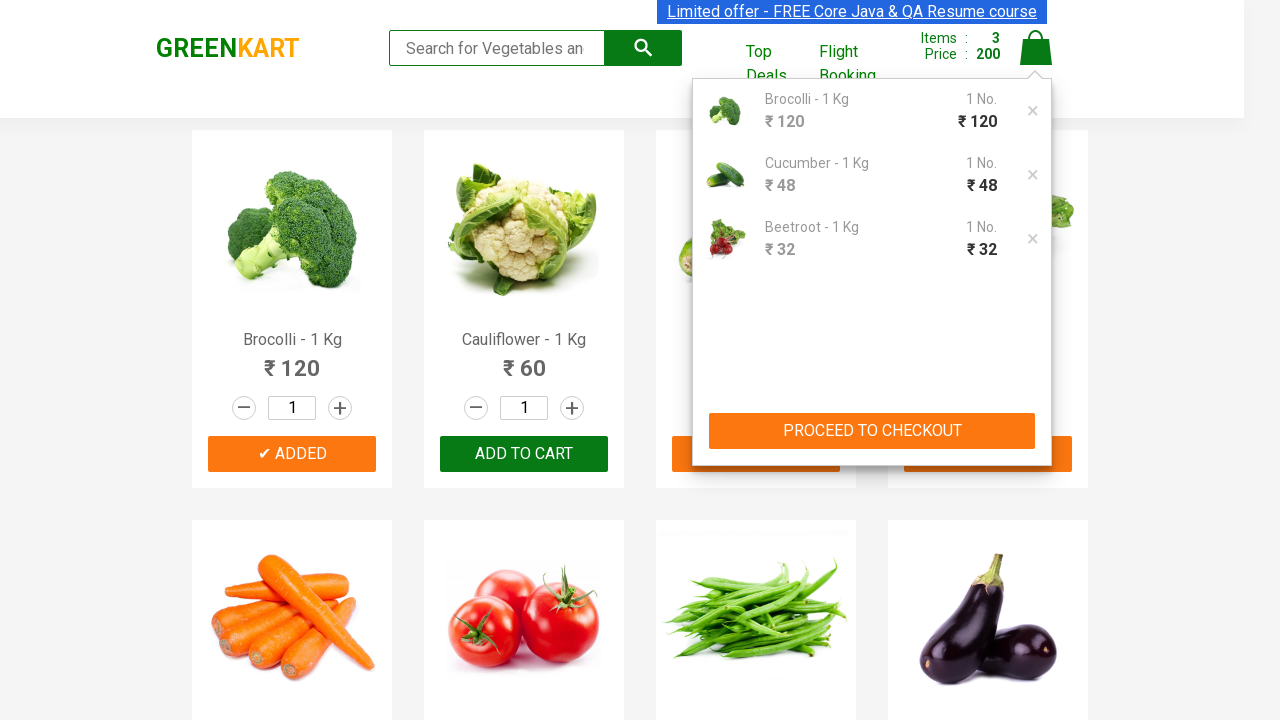

Waited for promo code input field to be visible
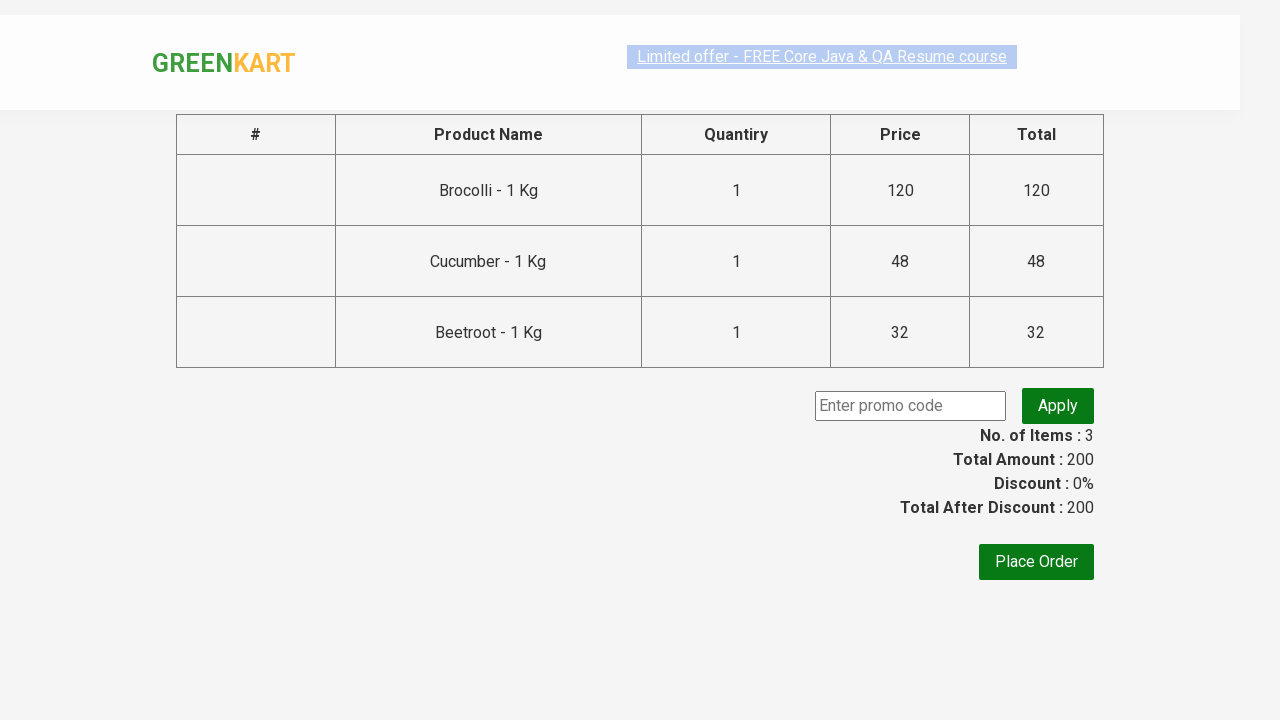

Entered promo code 'rahulshettyacademy' in promo code field on input.promoCode
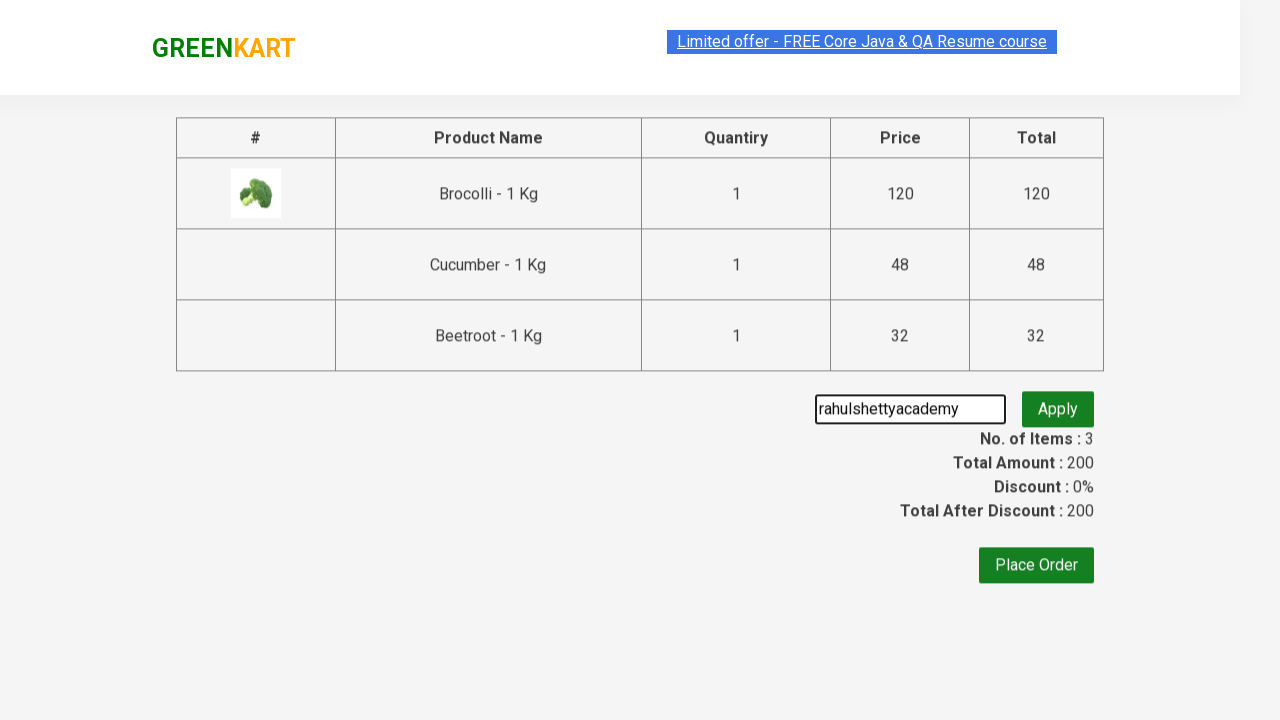

Clicked apply promo button at (1058, 406) on button.promoBtn
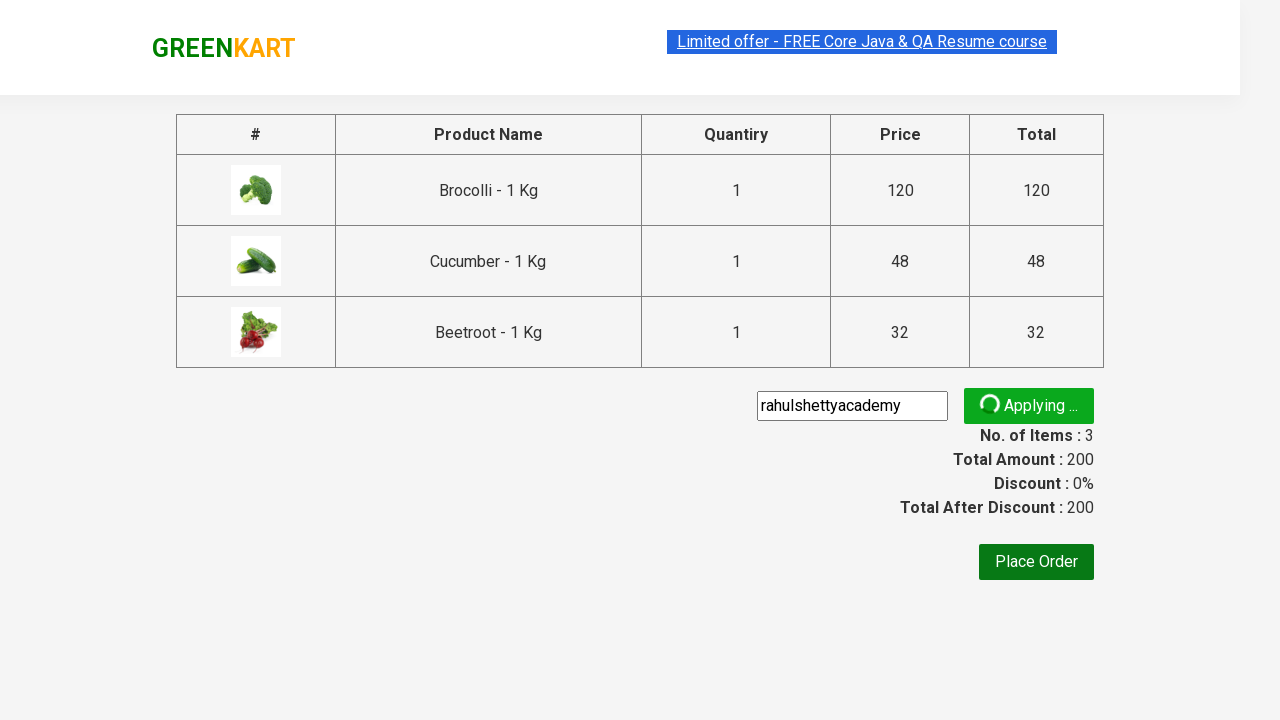

Verified promo code was applied successfully
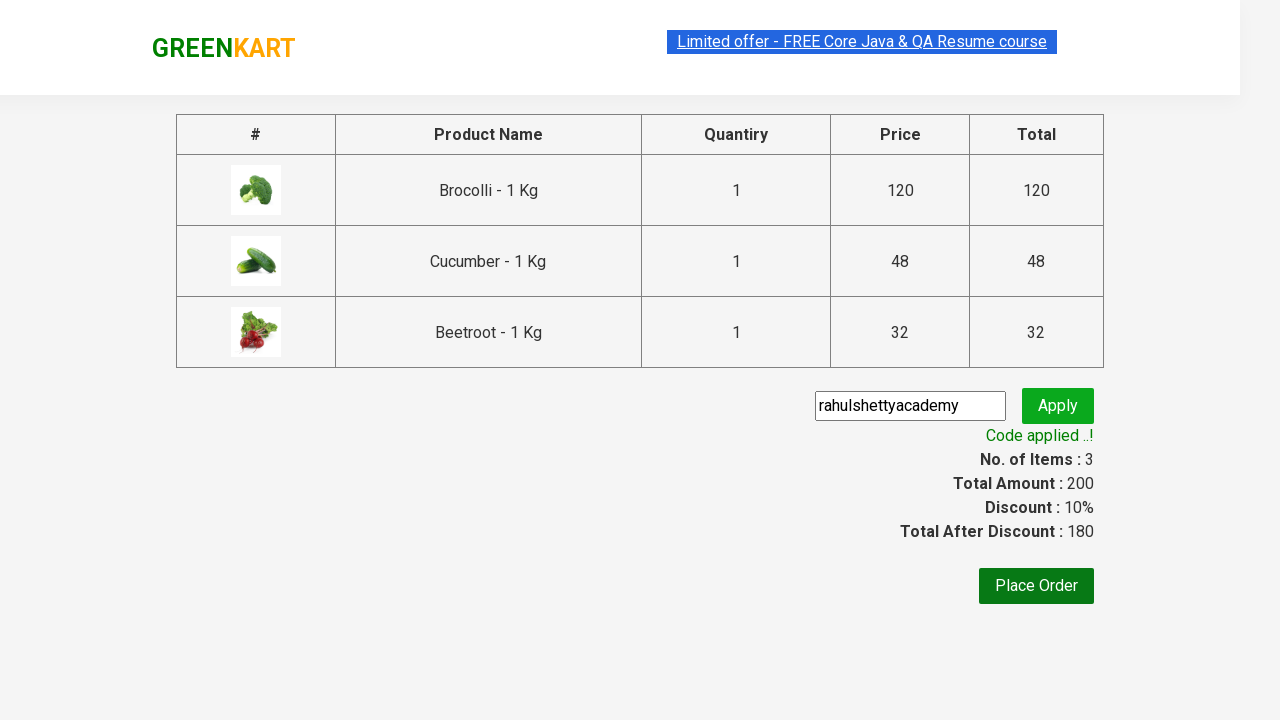

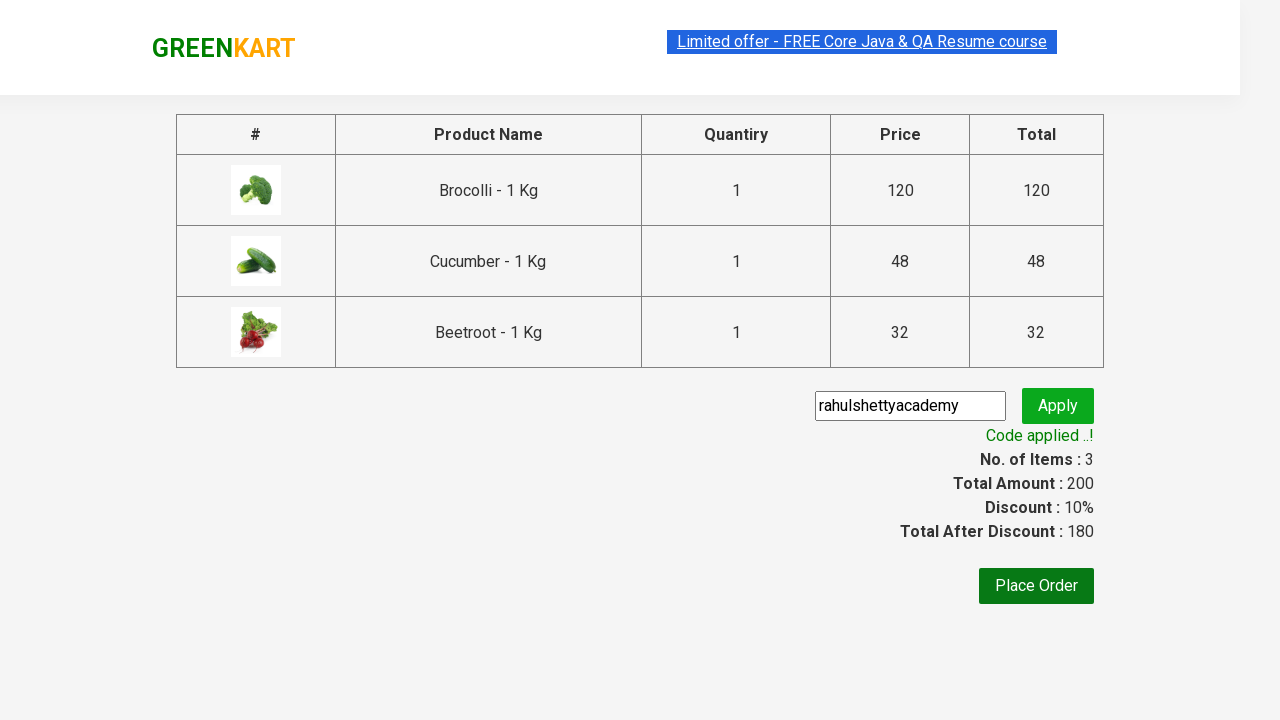